Tests adding a single task to the todo list and verifying it appears.

Starting URL: https://todomvc.com/examples/react/dist

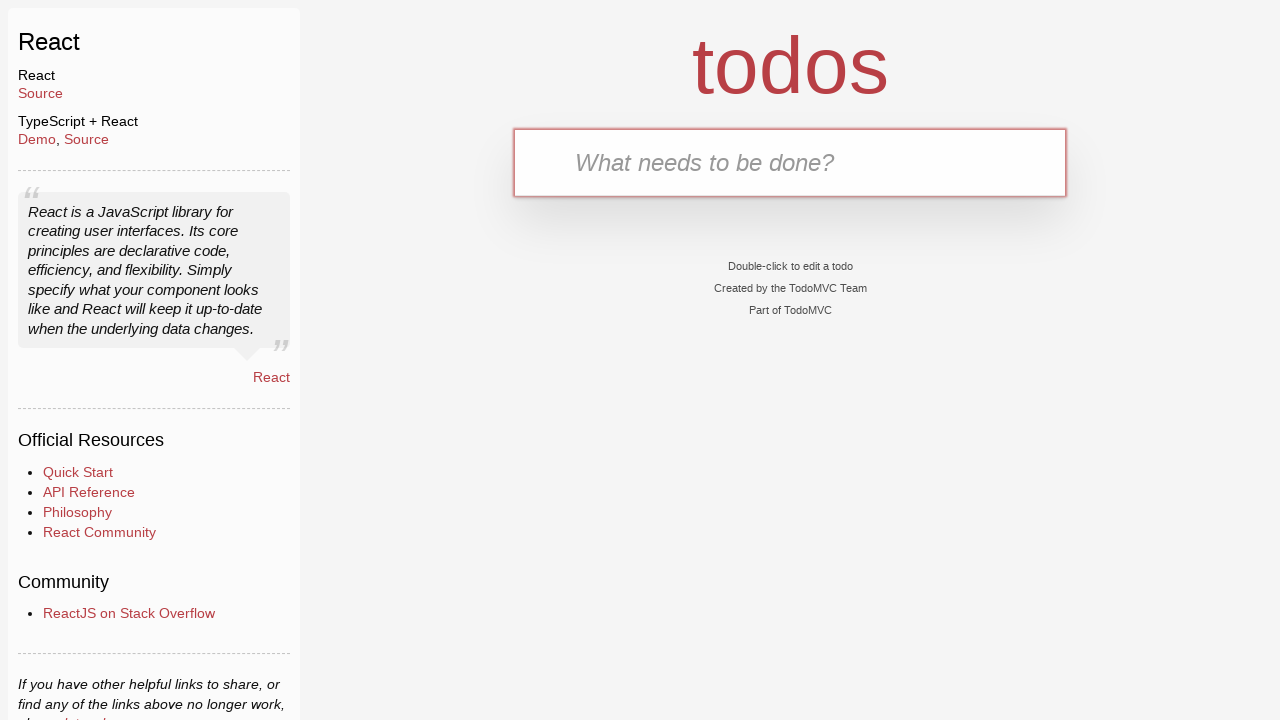

Filled task input field with 'Buy groceries' on internal:attr=[placeholder="What needs to be done?"i]
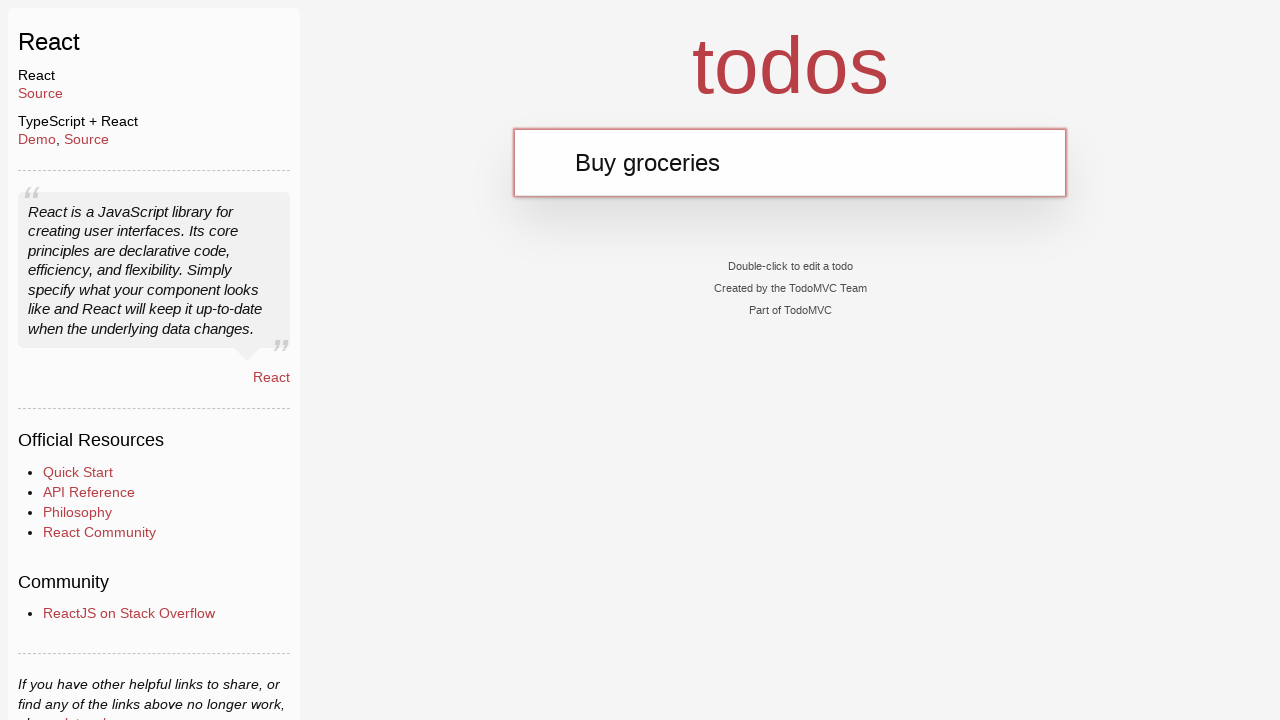

Pressed Enter to submit the new task on internal:attr=[placeholder="What needs to be done?"i]
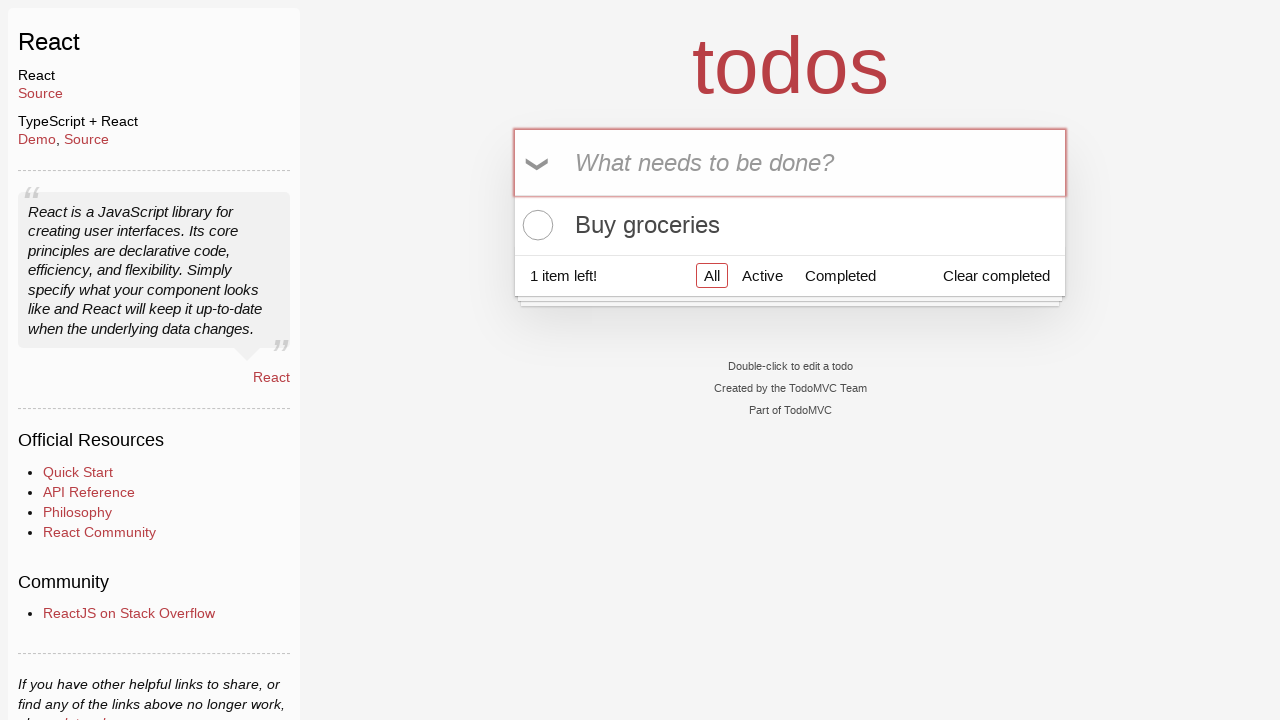

Verified task 'Buy groceries' appears in the todo list
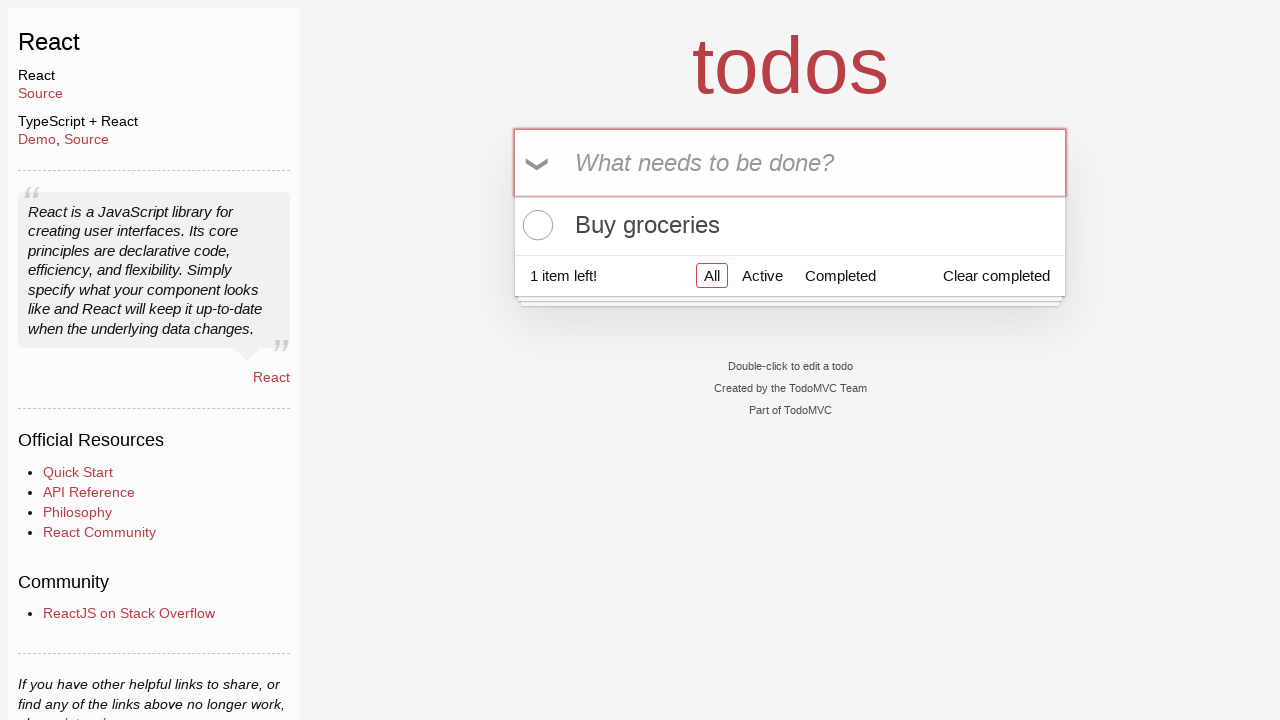

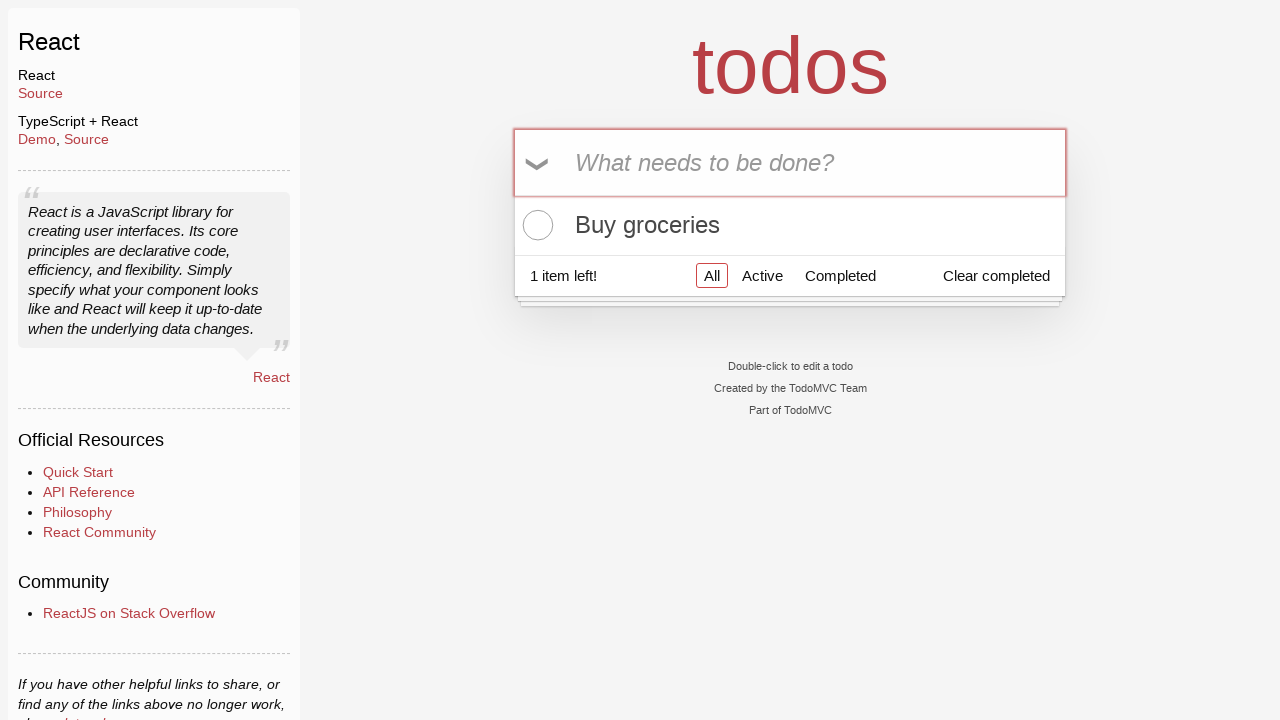